Performs a right-click context menu action on a framework element and navigates using keyboard commands

Starting URL: http://greenstech.in/selenium-course-content.html

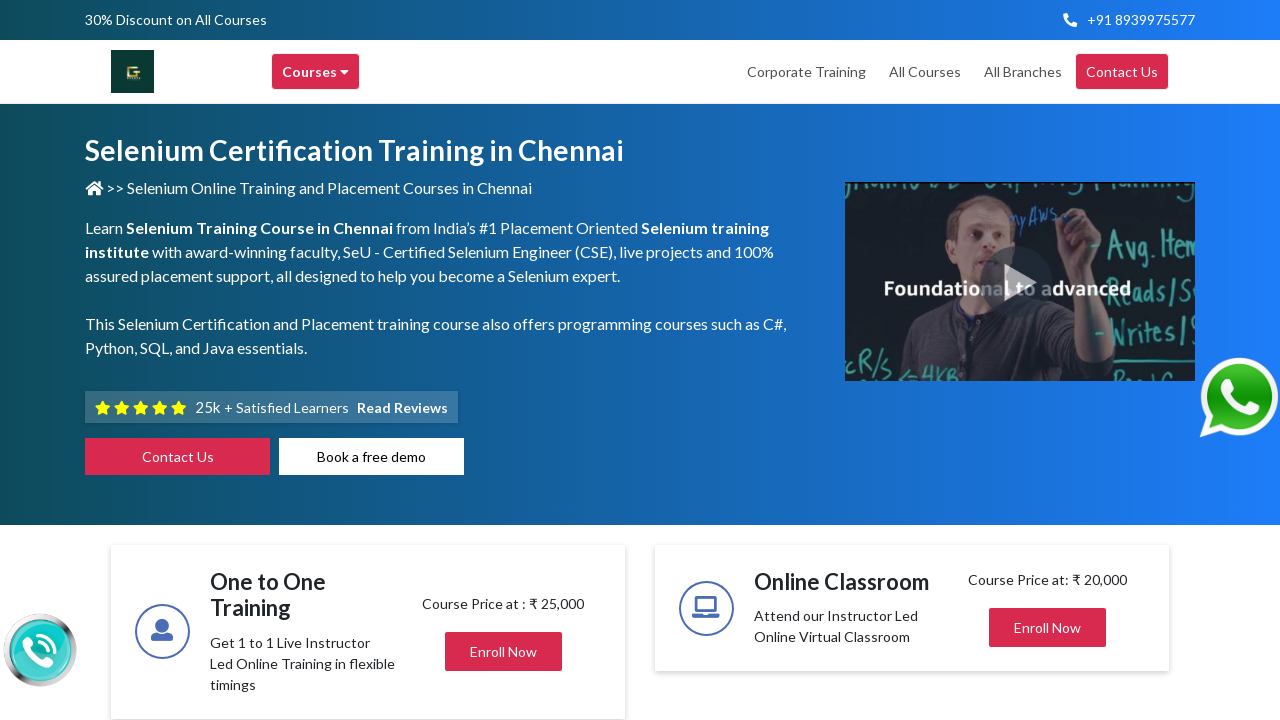

Located framework element with id 'heading304'
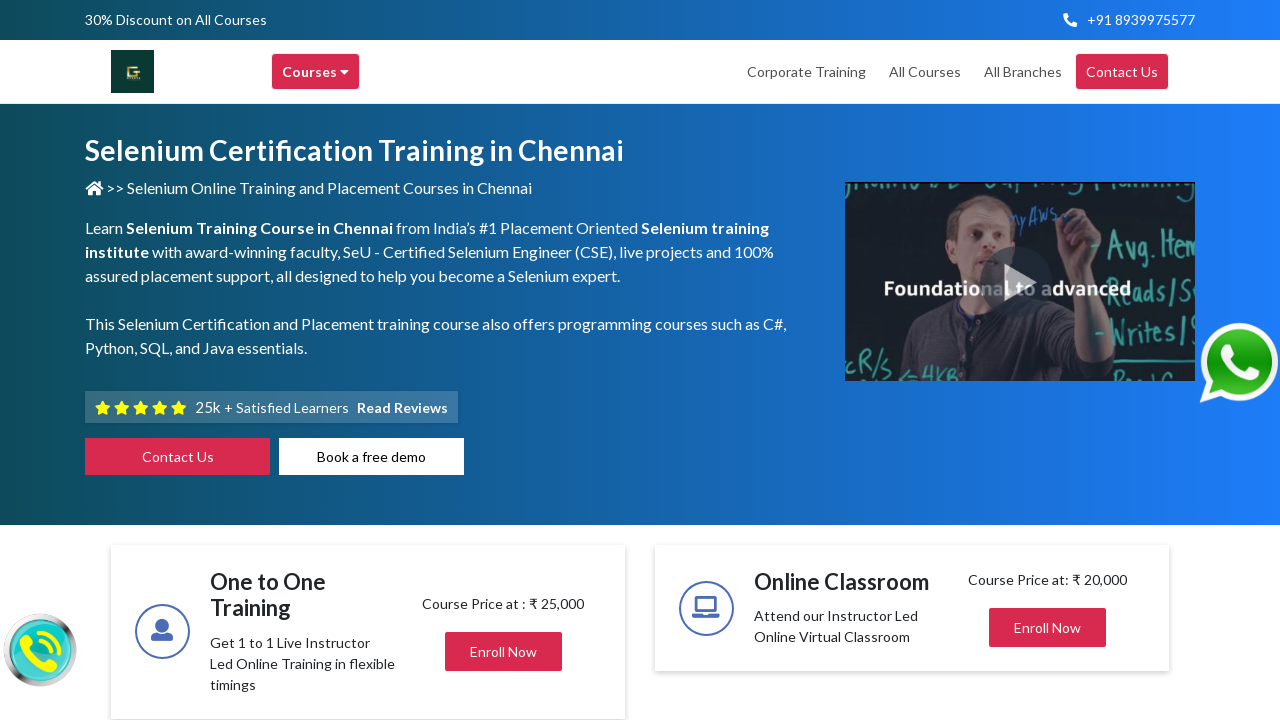

Right-clicked on framework element to open context menu at (1048, 360) on xpath=//div[@id='heading304']
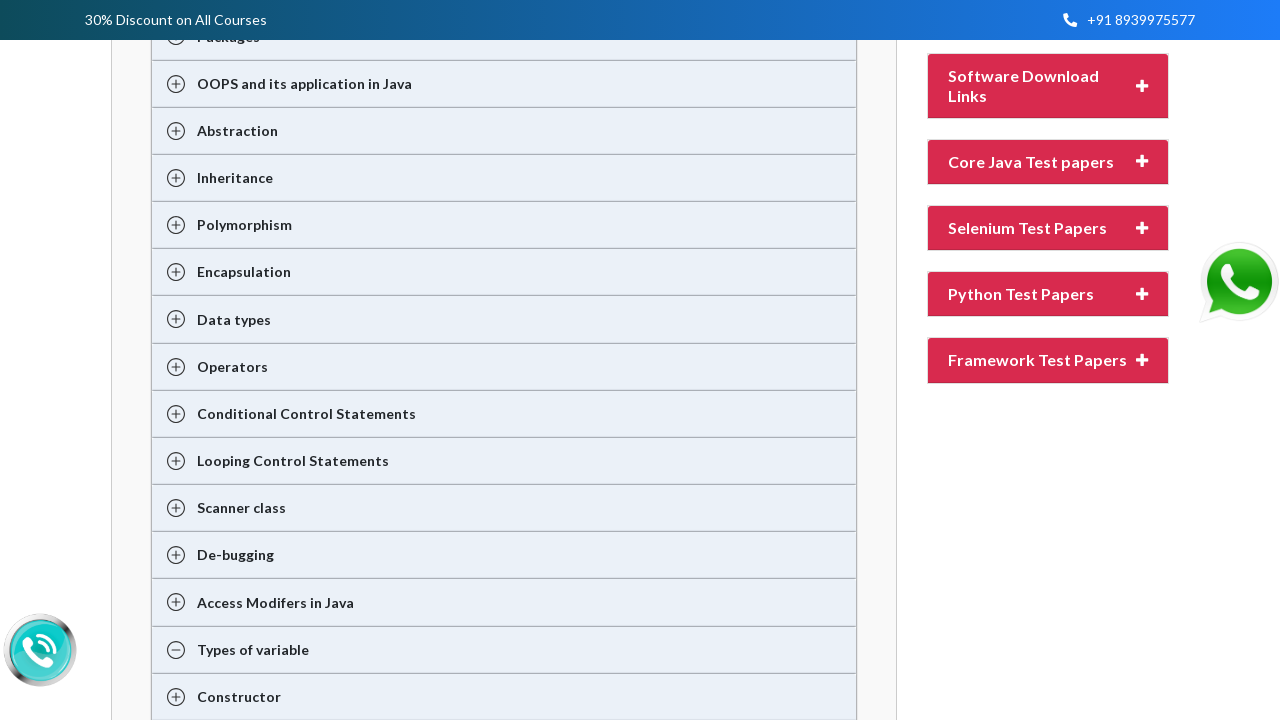

Pressed ArrowUp key to navigate context menu
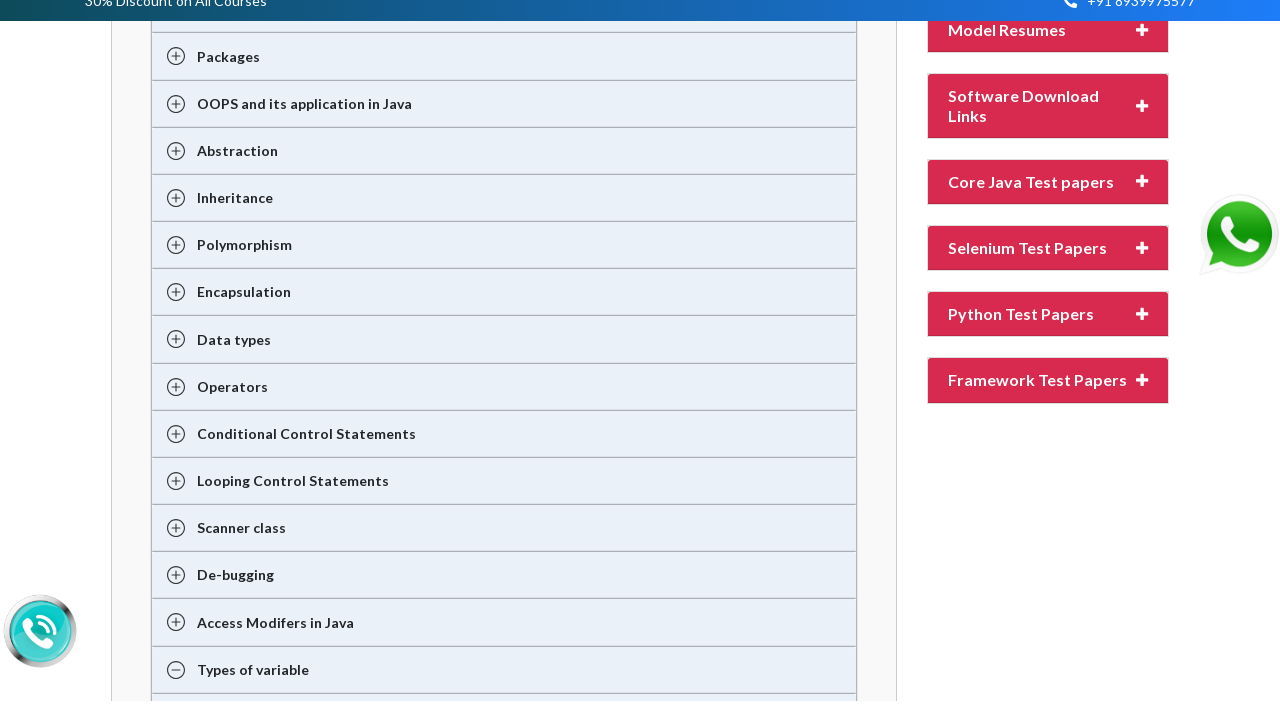

Pressed Enter key to select context menu option
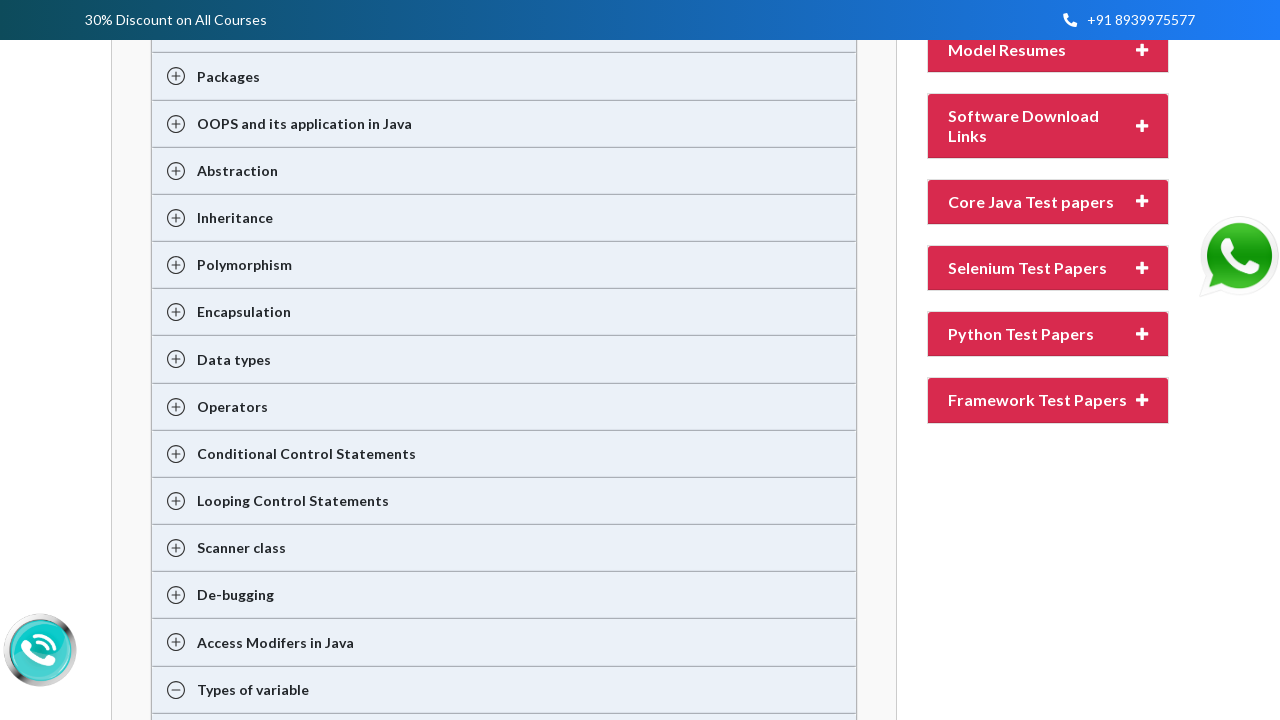

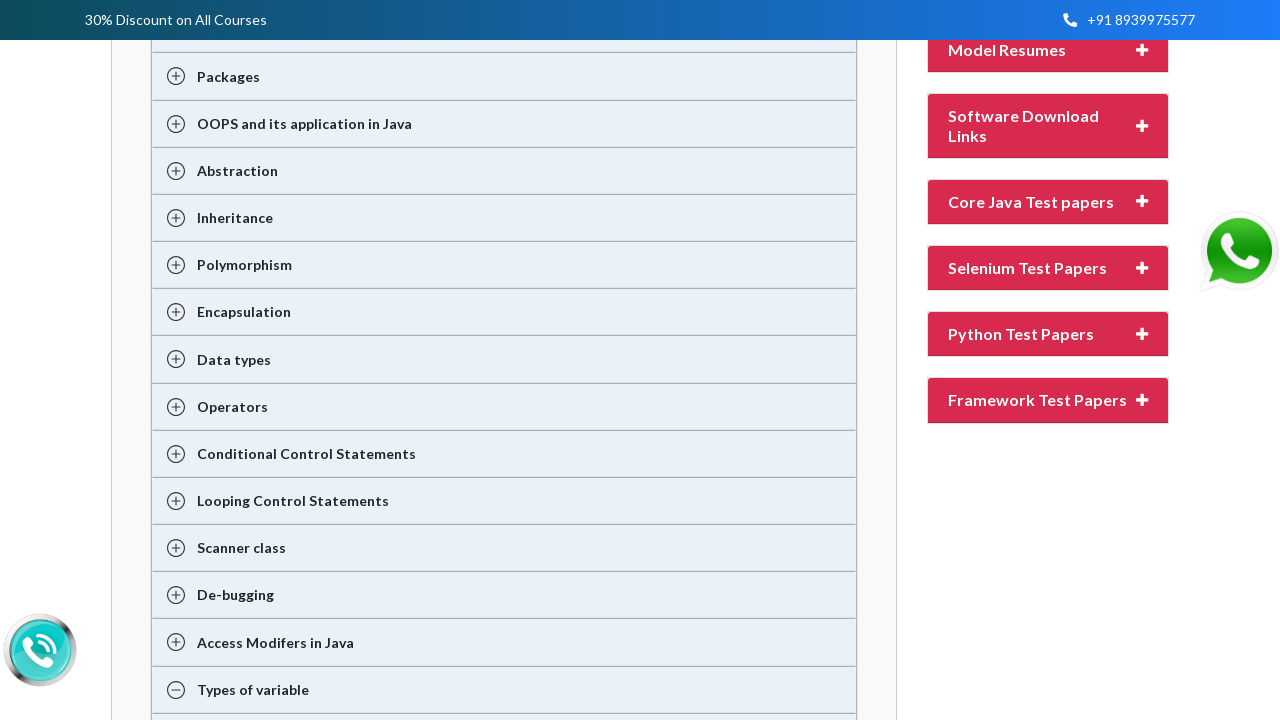